Simple cross-browser test that navigates to PolicyBazaar website. Since the page.goto() is handled automatically and window maximization is handled by the context viewport, this test verifies the page loads successfully.

Starting URL: https://www.policybazaar.com/

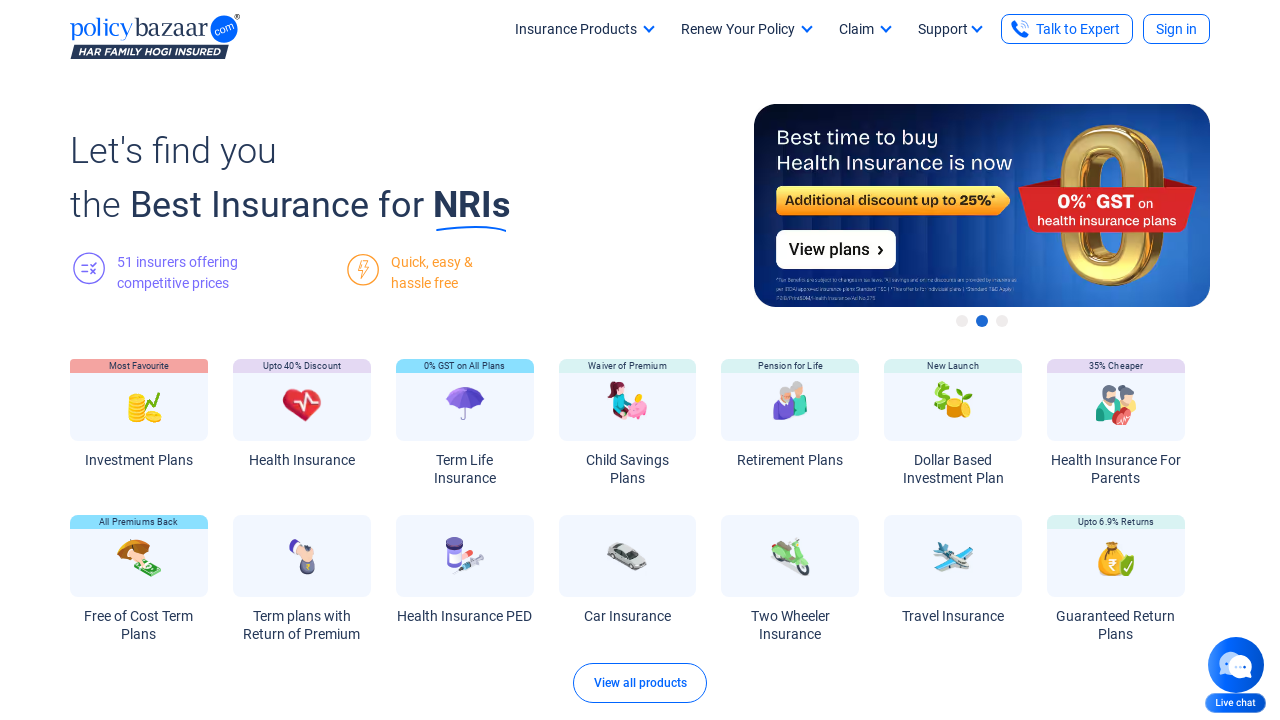

Page loaded with domcontentloaded state
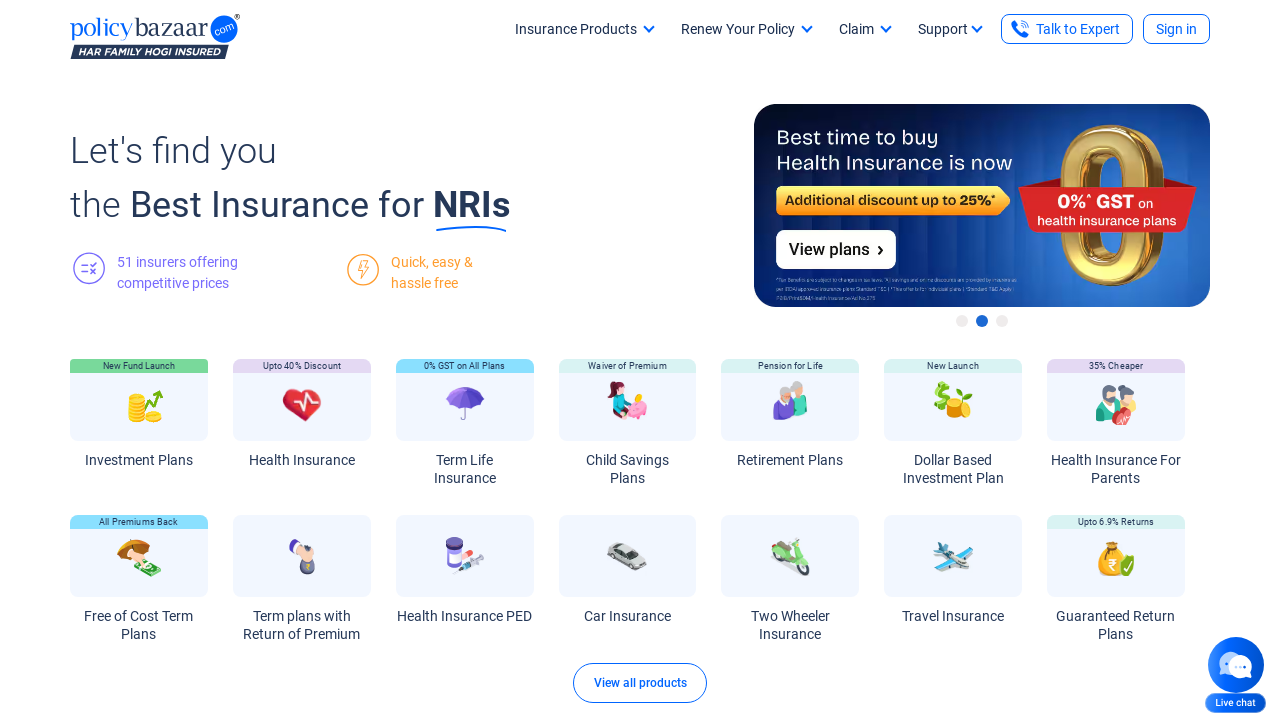

Body element found, PolicyBazaar page loaded successfully
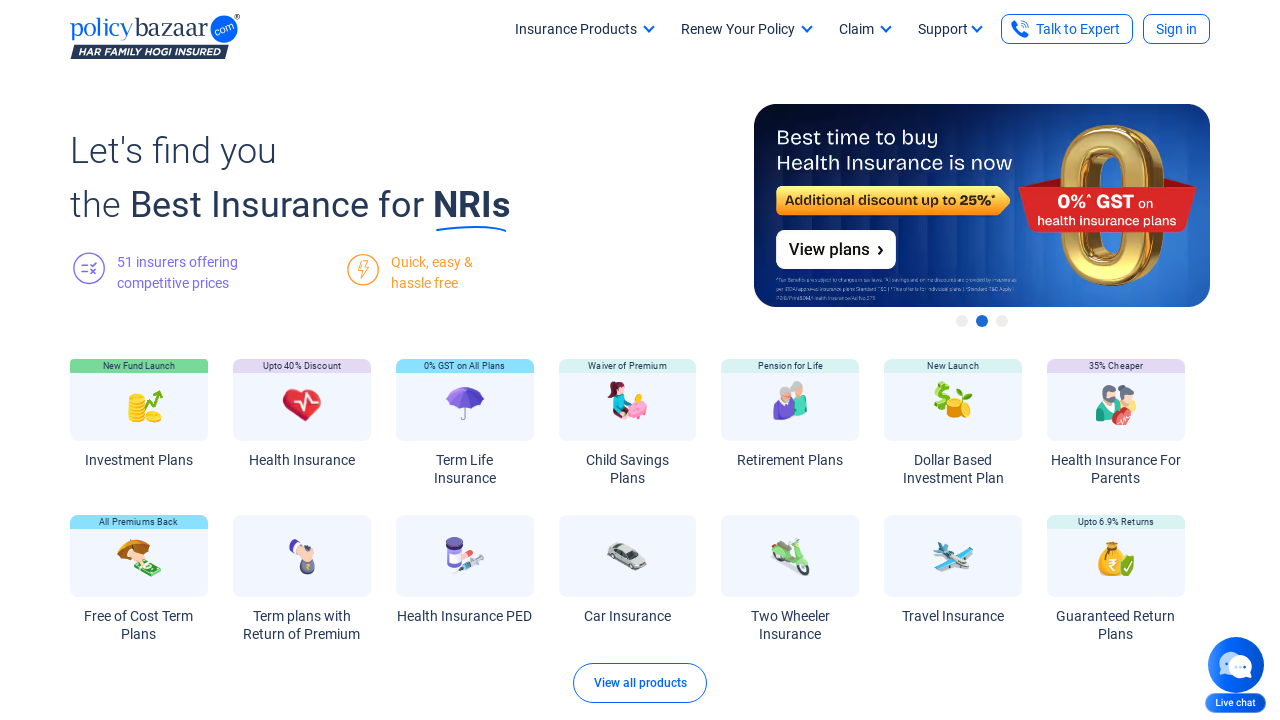

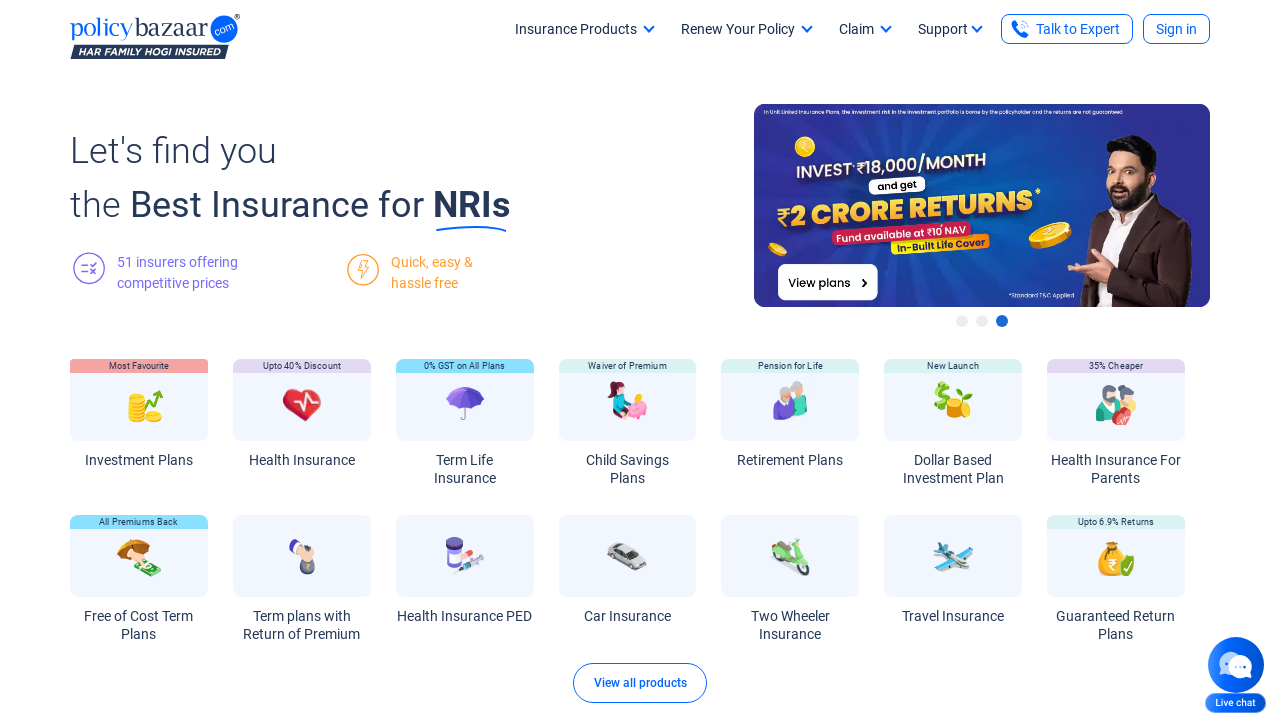